Fills out a student registration form with personal details, date of birth, subjects, hobbies, and address, then verifies the submitted information is displayed correctly

Starting URL: https://demoqa.com/automation-practice-form

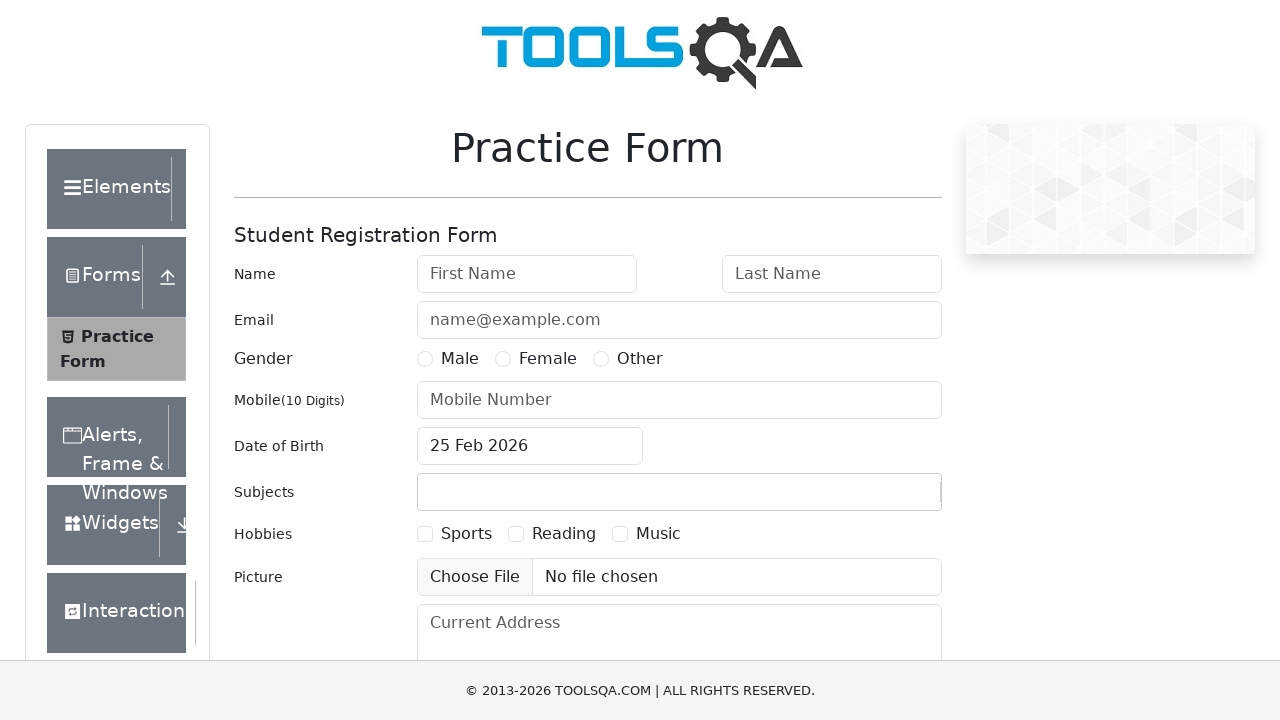

Removed banner element from page
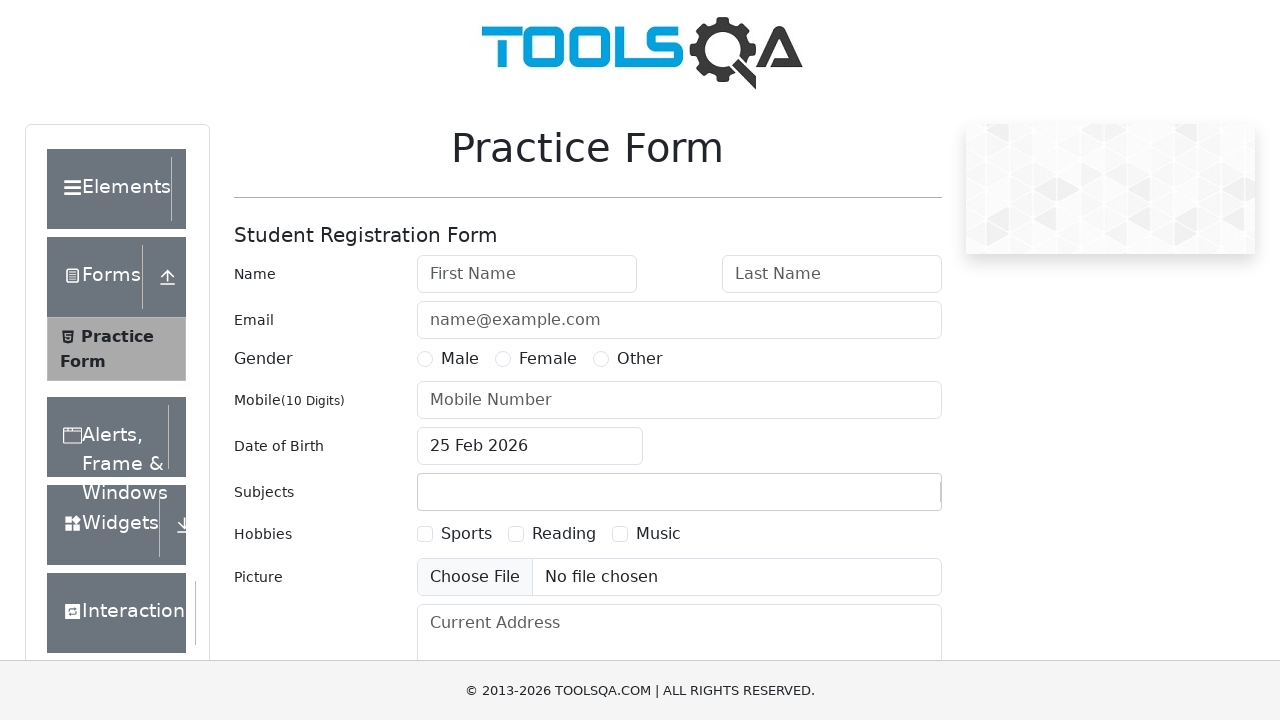

Removed footer element from page
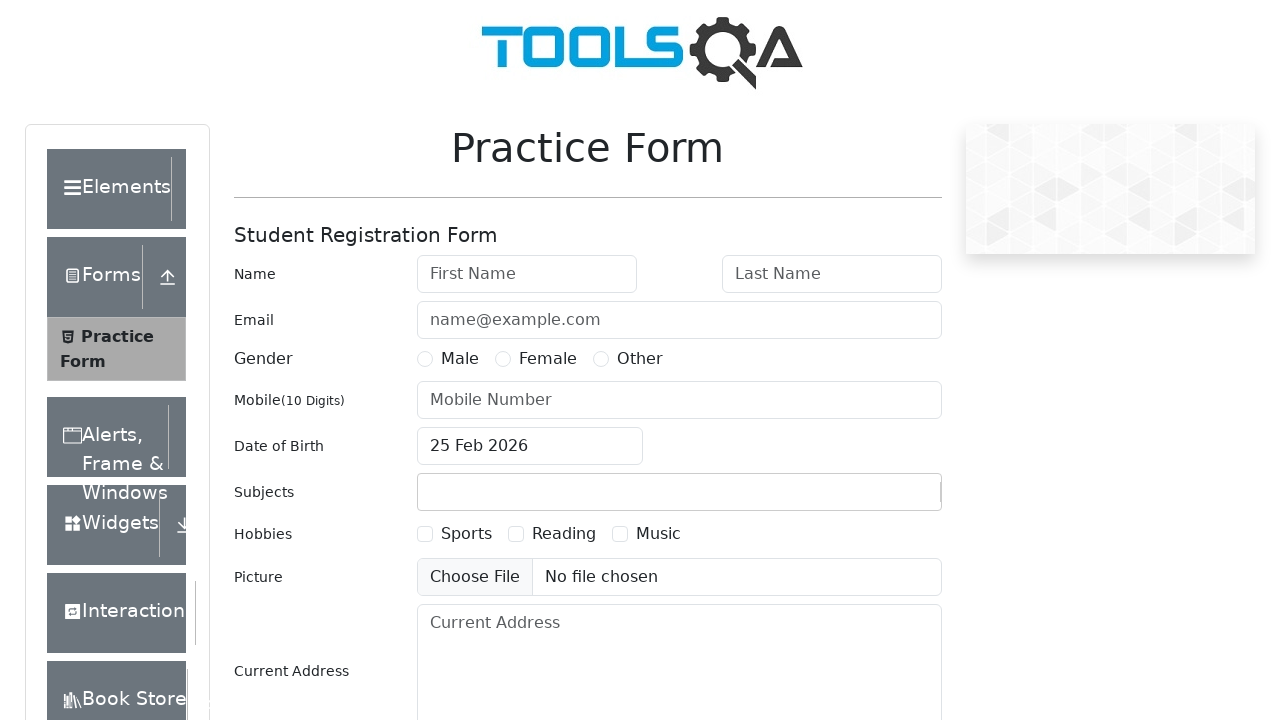

Filled first name field with 'Alex' on #firstName
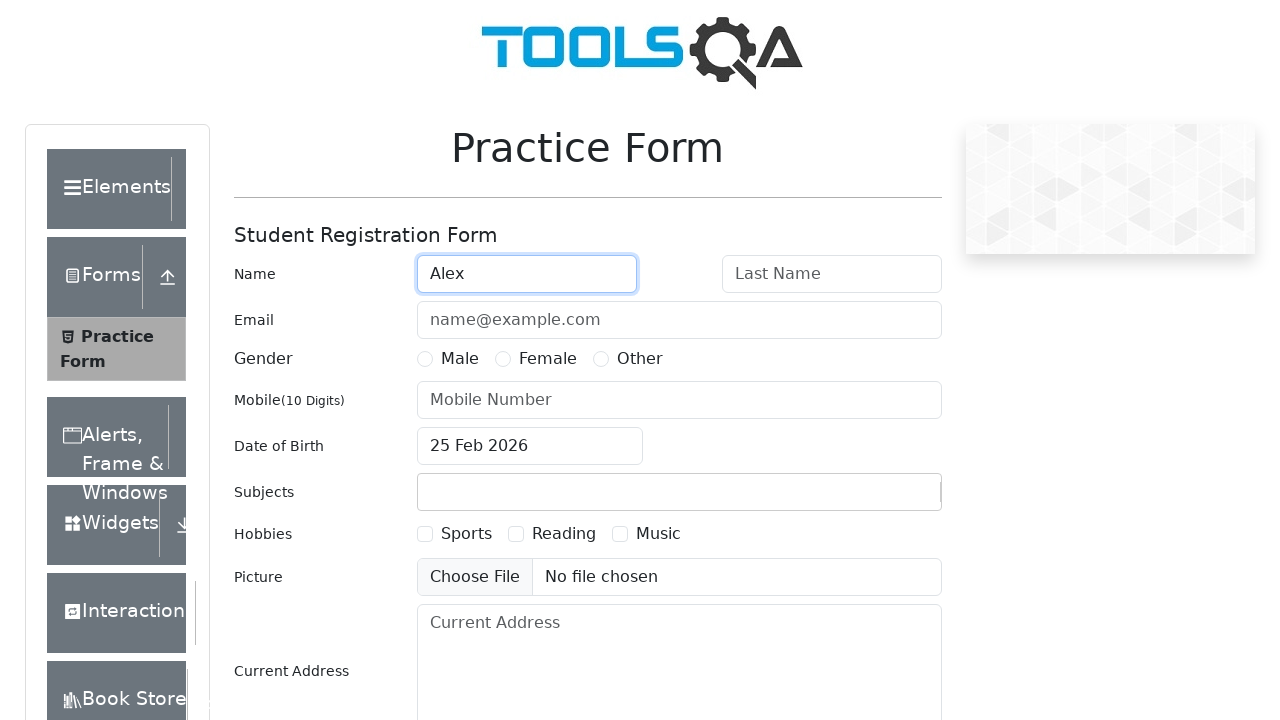

Filled last name field with 'Ivanov' on #lastName
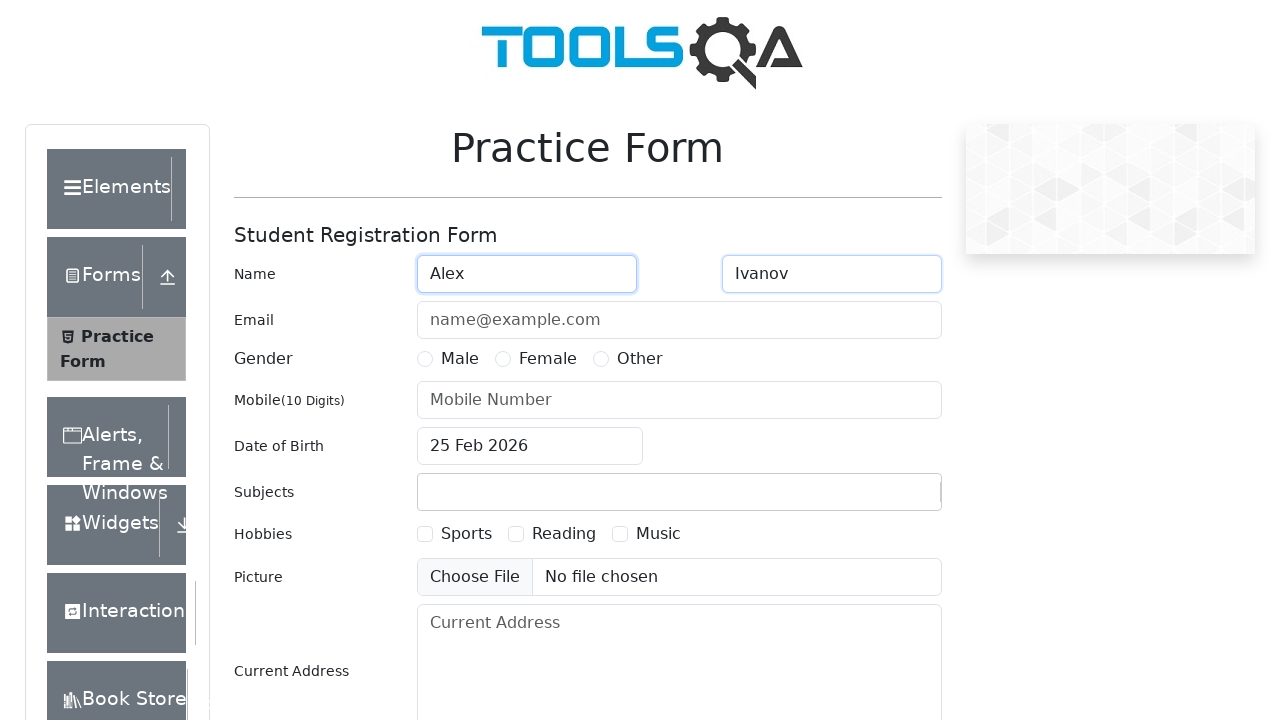

Filled email field with 'Alex@ivanov.com' on #userEmail
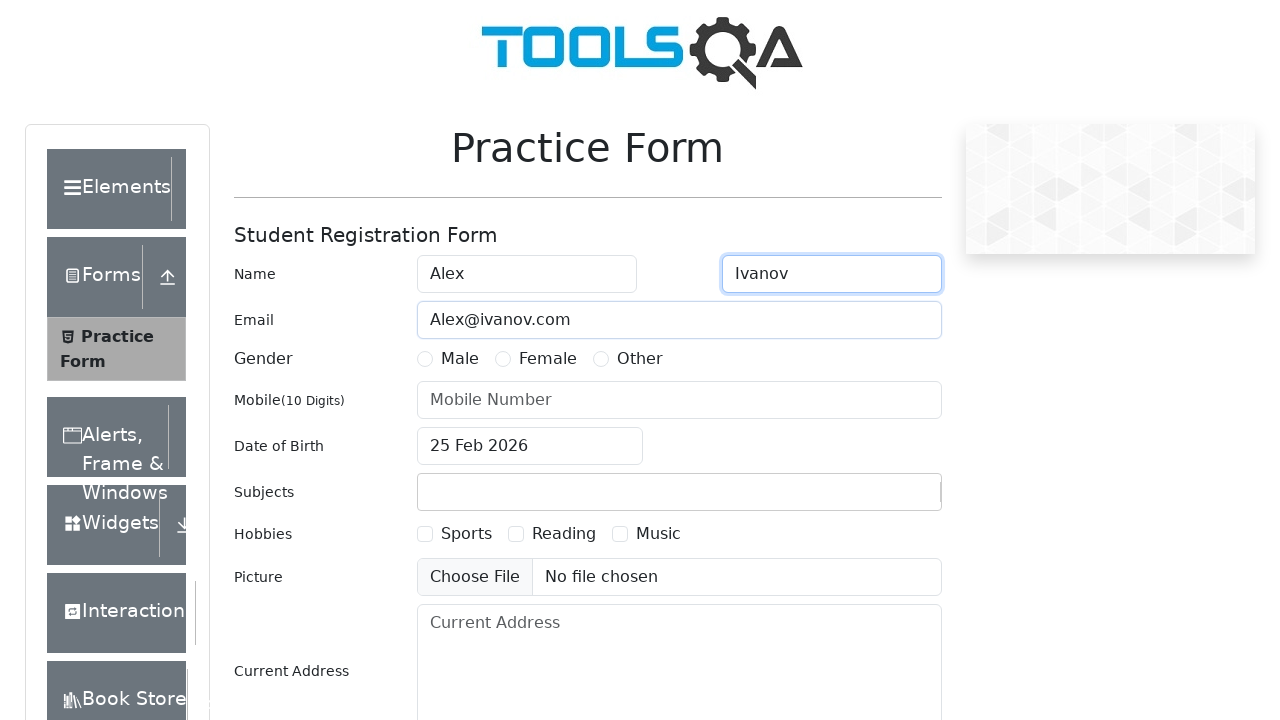

Selected Male gender option at (460, 359) on label[for='gender-radio-1']
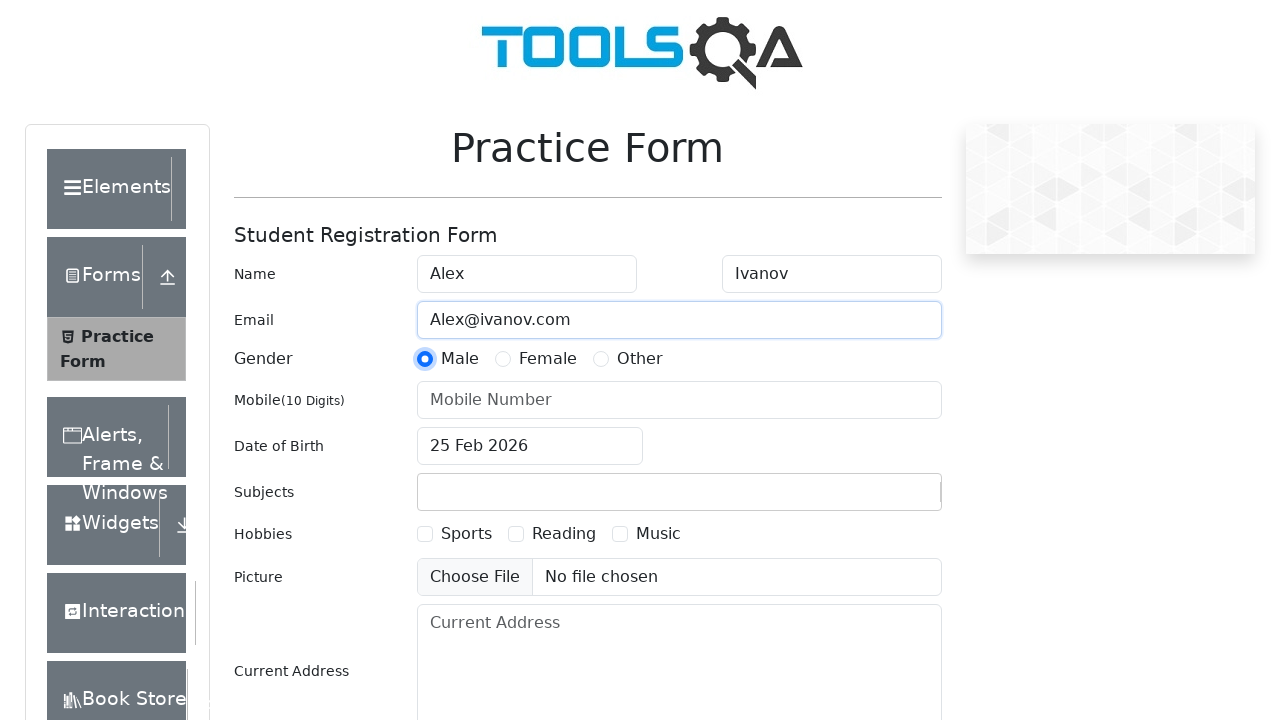

Filled phone number field with '8888888888' on #userNumber
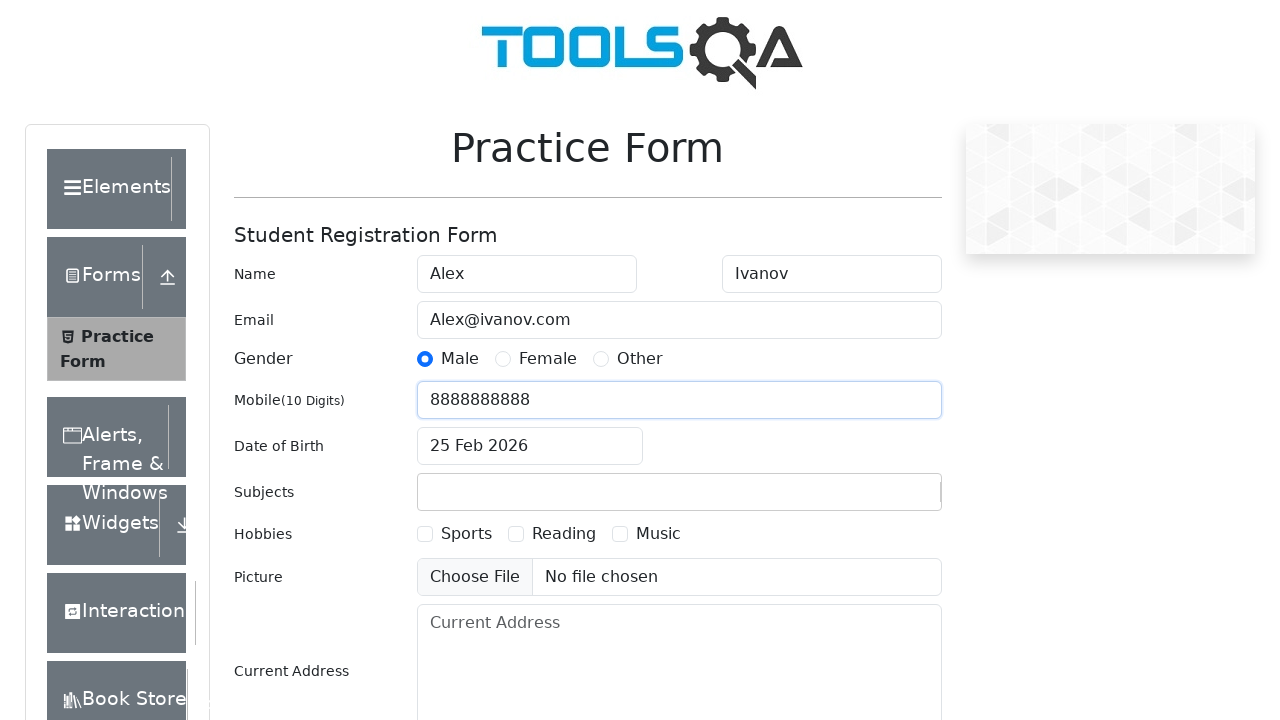

Clicked date of birth input field to open date picker at (530, 446) on #dateOfBirthInput
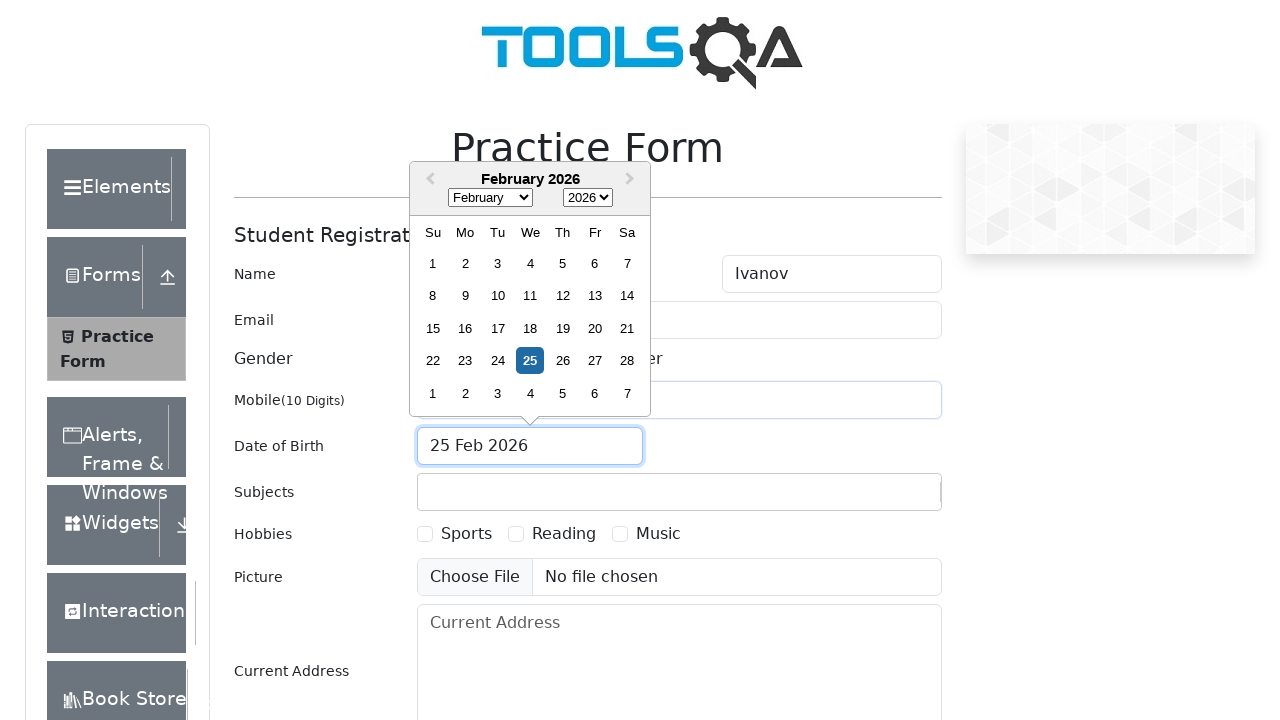

Selected November as the month in date picker on .react-datepicker__month-select
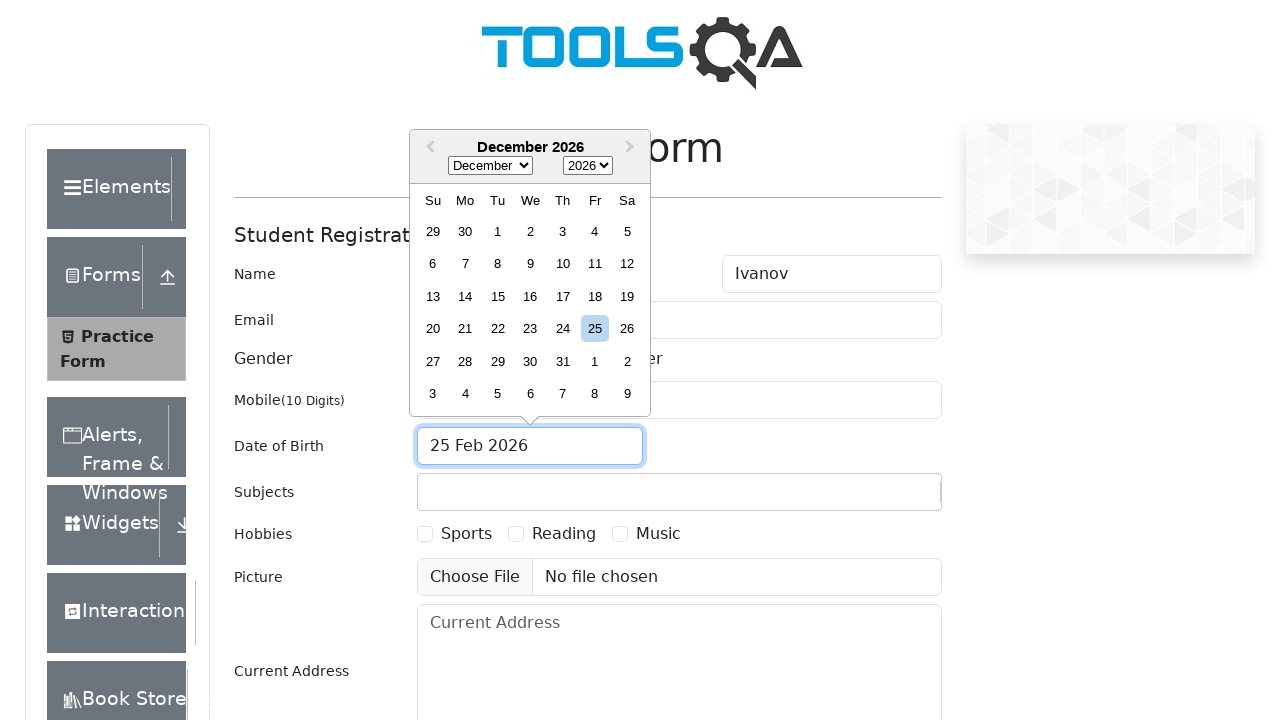

Selected 1979 as the year in date picker on .react-datepicker__year-select
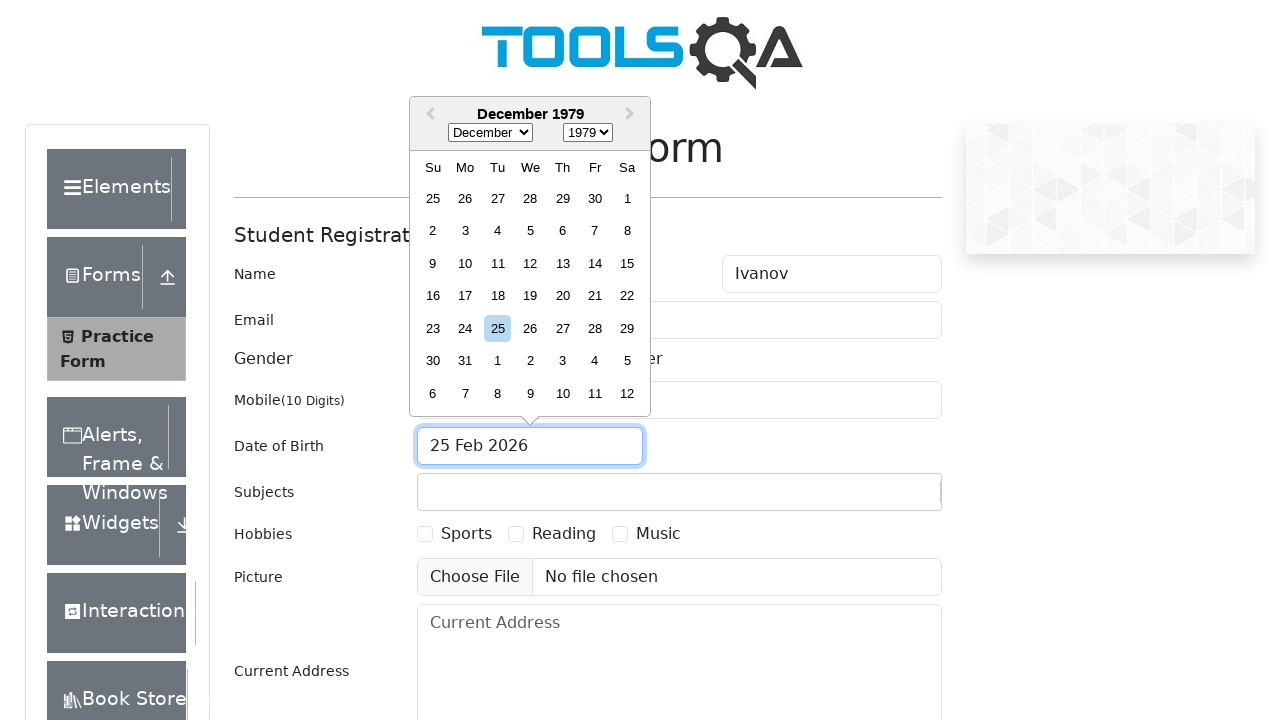

Selected 30th day from date picker at (595, 198) on .react-datepicker__day--030
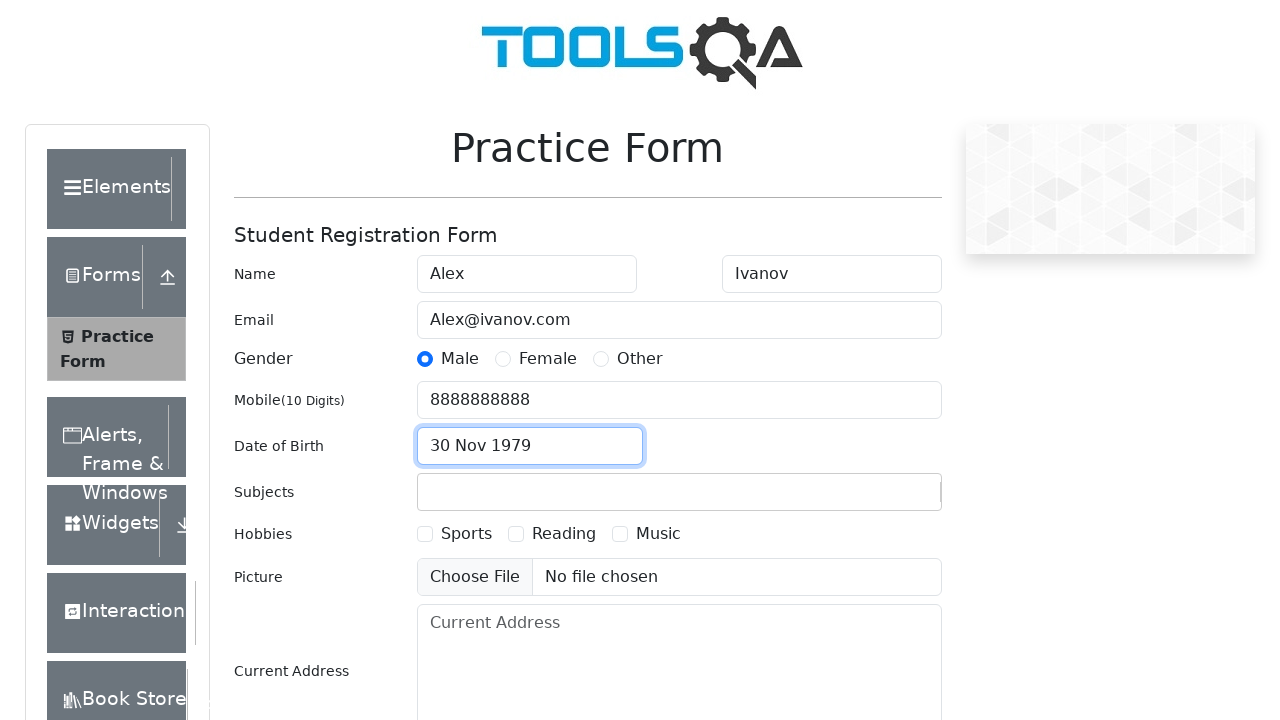

Typed 'Biology' in subjects input field on #subjectsInput
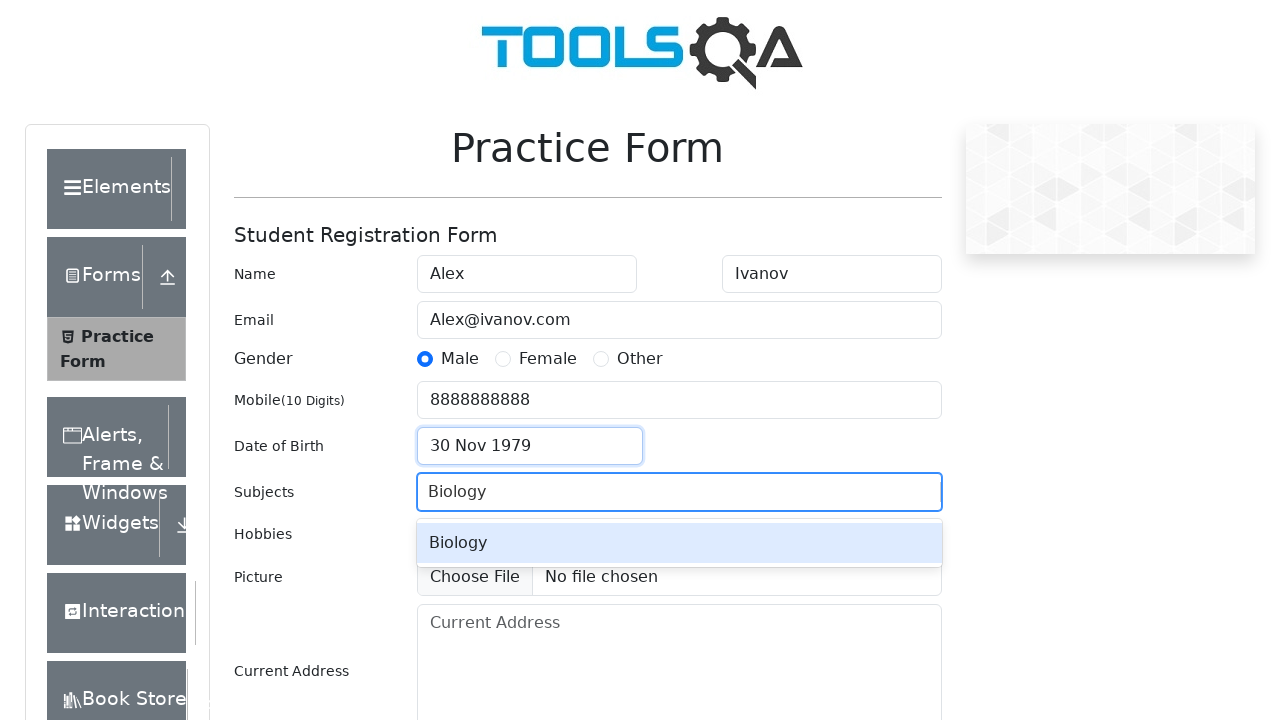

Pressed Enter to add Biology subject on #subjectsInput
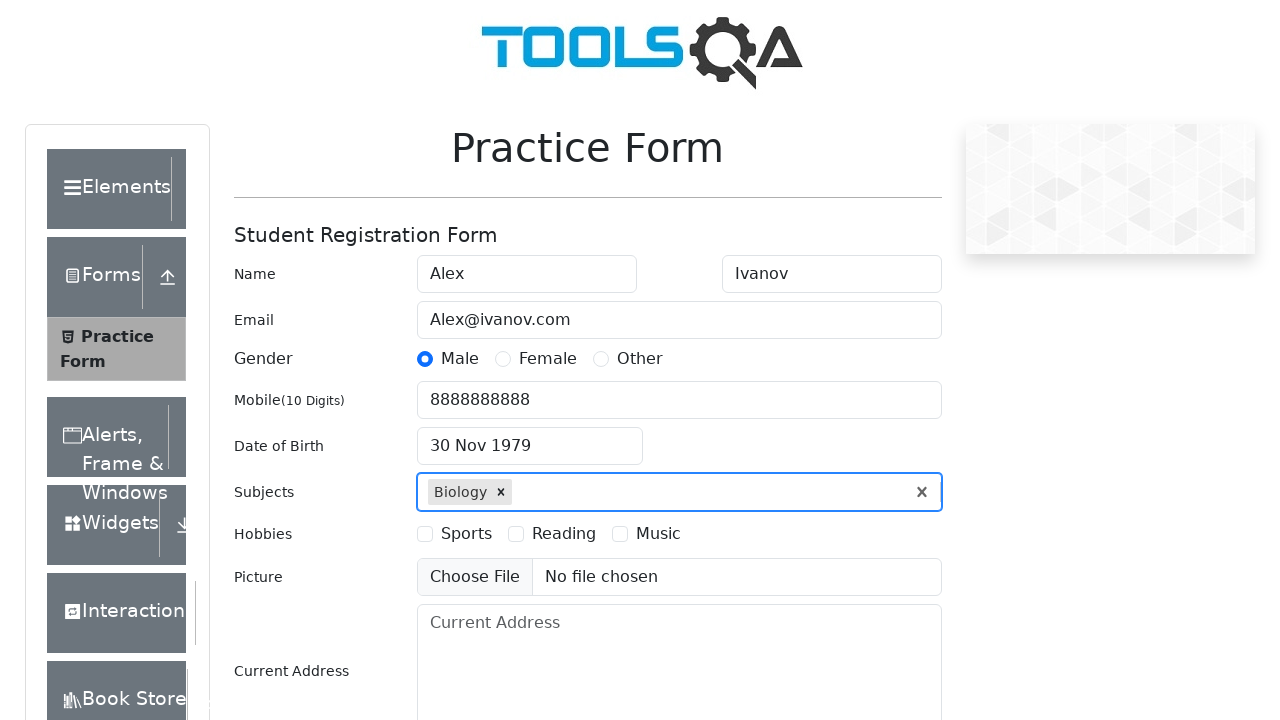

Selected Sports hobby checkbox at (466, 534) on label[for='hobbies-checkbox-1']
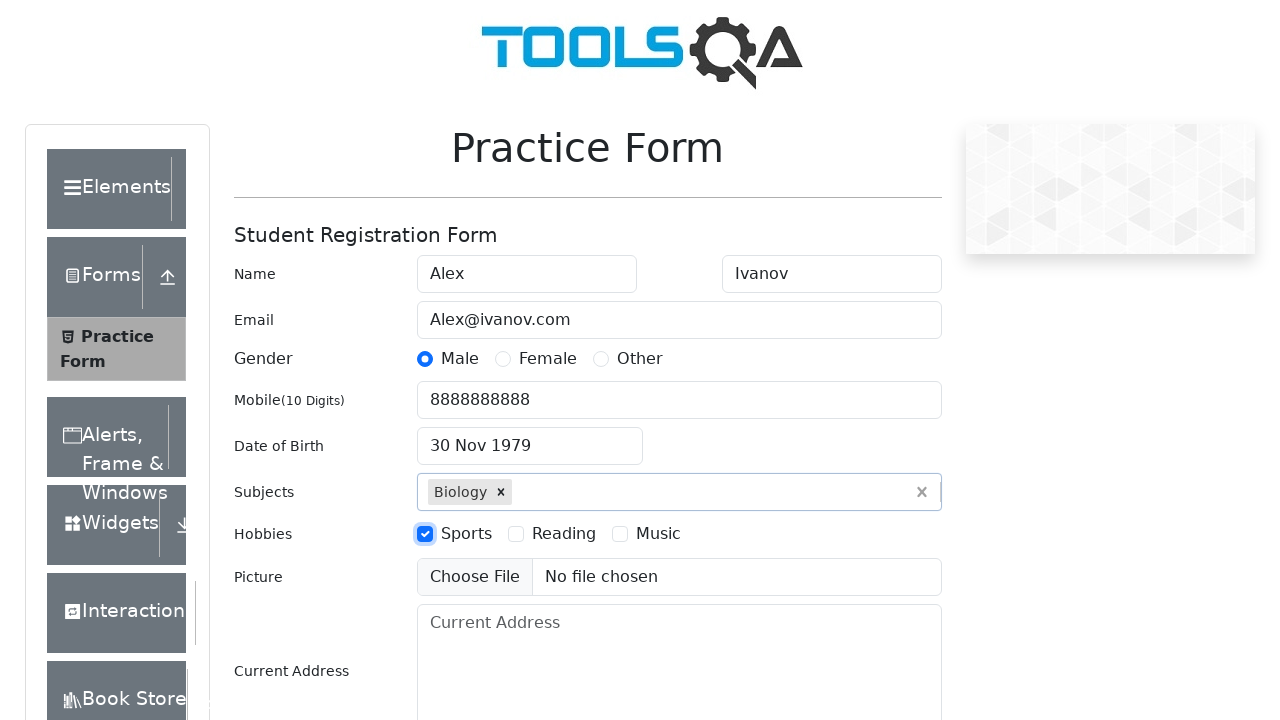

Attempted to set input files for picture upload
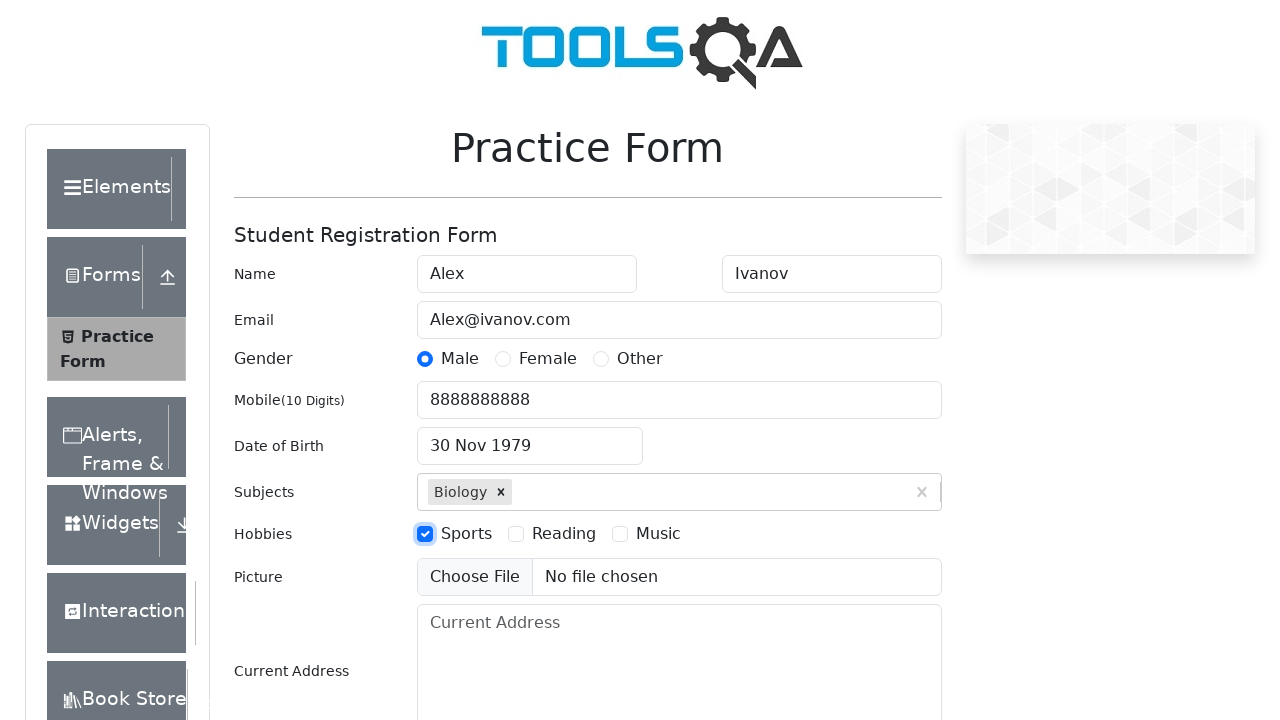

Filled current address field with 'Russia' on #currentAddress
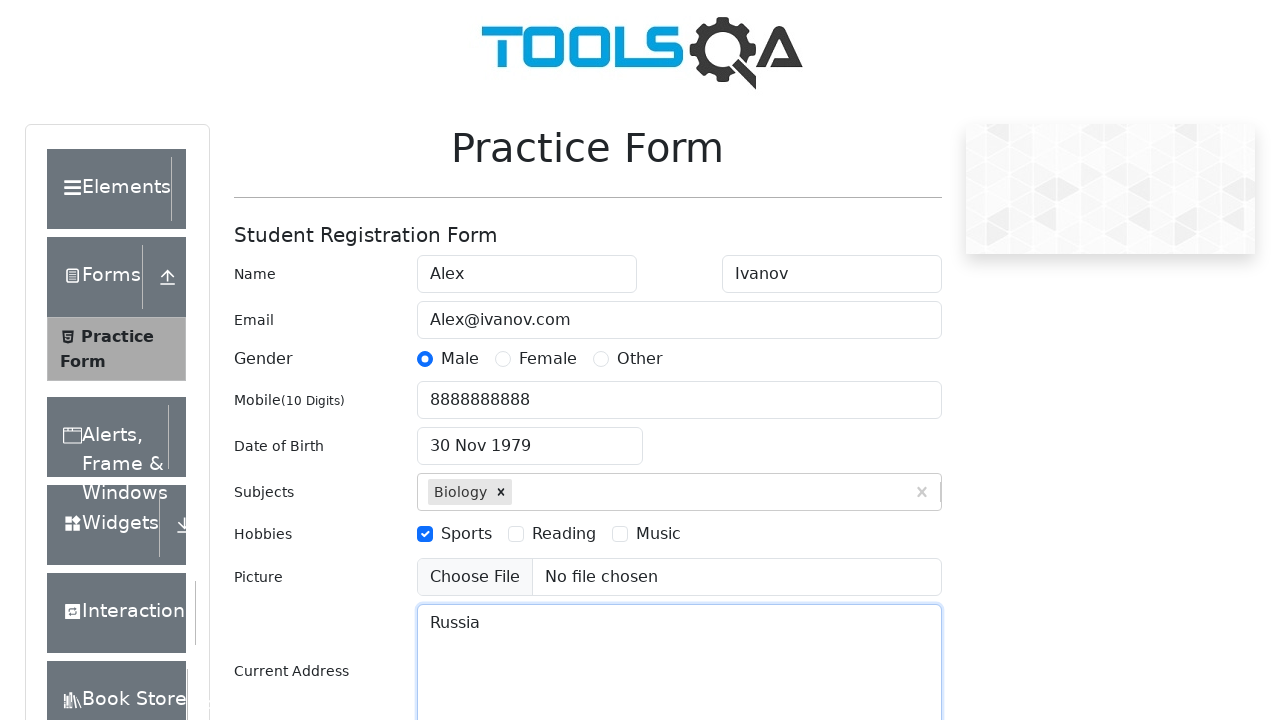

Typed 'Haryana' in state selection field on #react-select-3-input
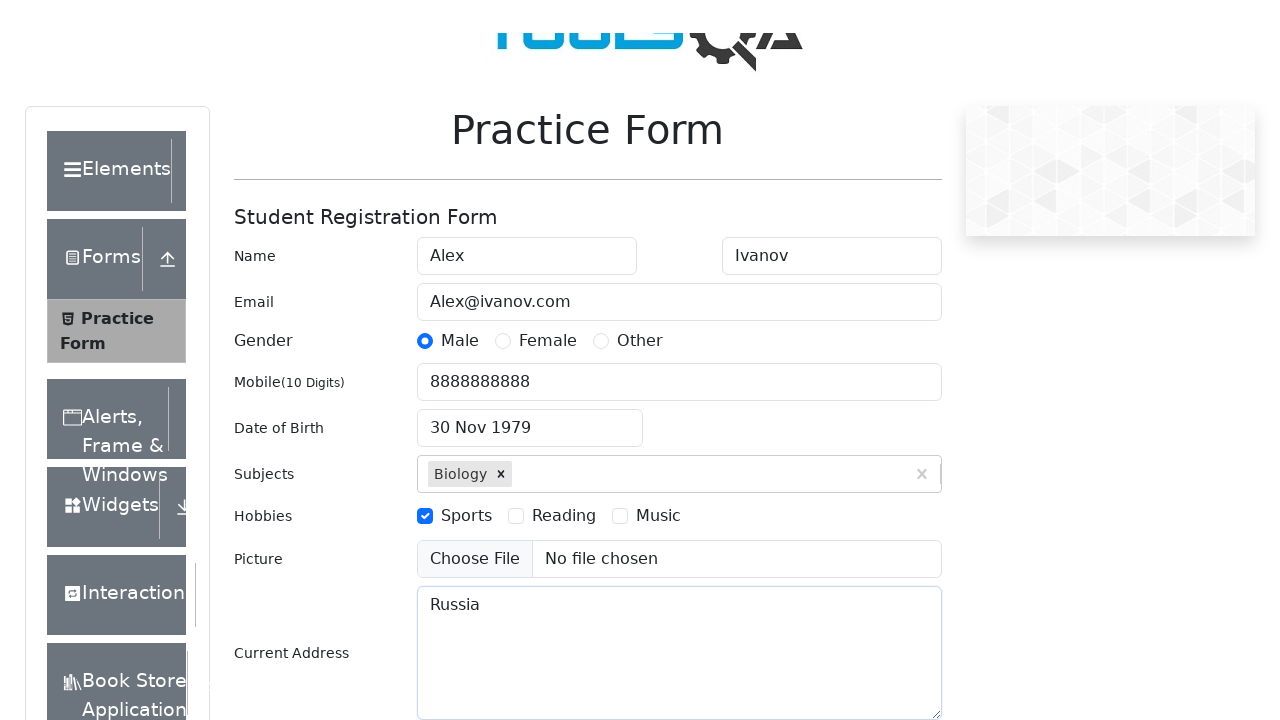

Pressed Enter to select Haryana as state on #react-select-3-input
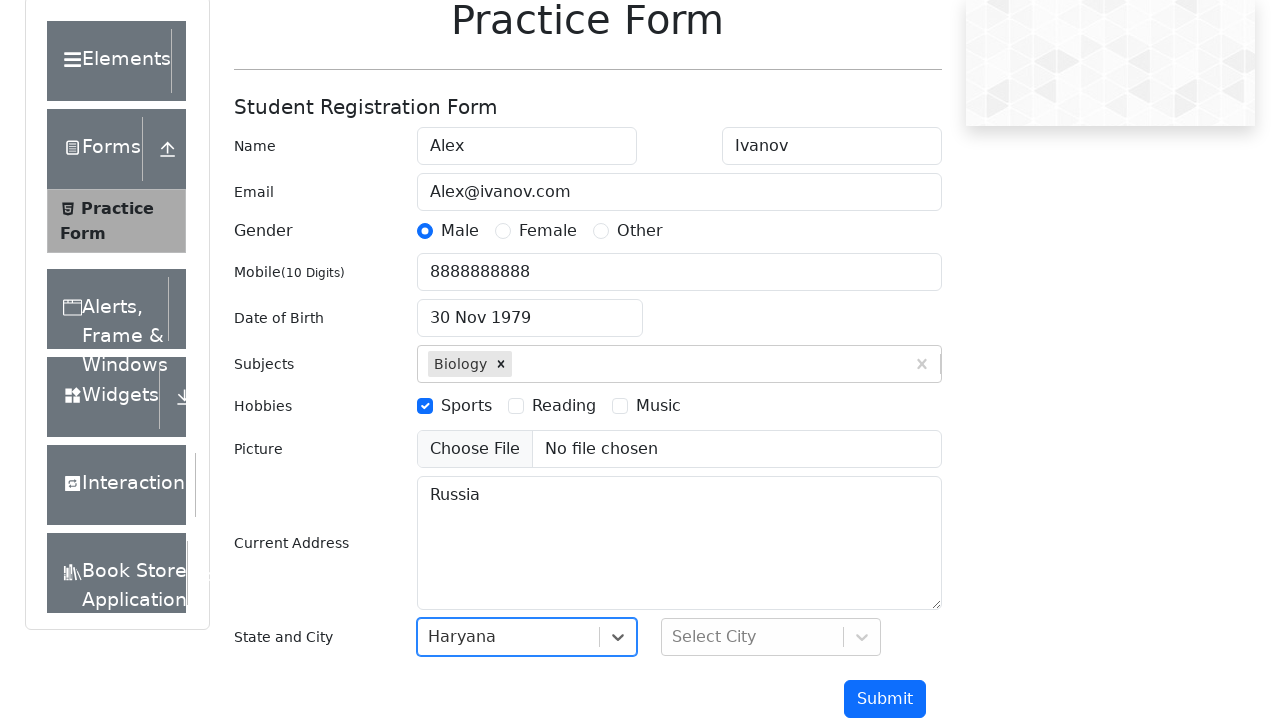

Typed 'Karnal' in city selection field on #react-select-4-input
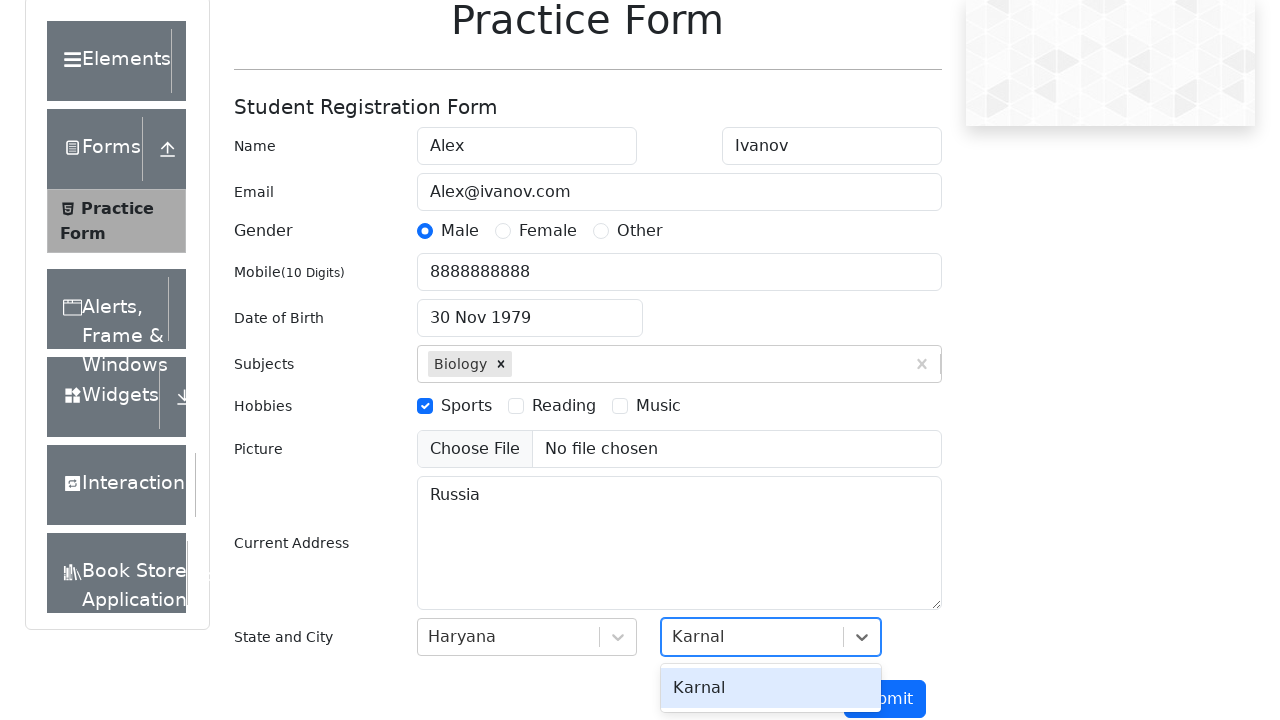

Pressed Enter to select Karnal as city on #react-select-4-input
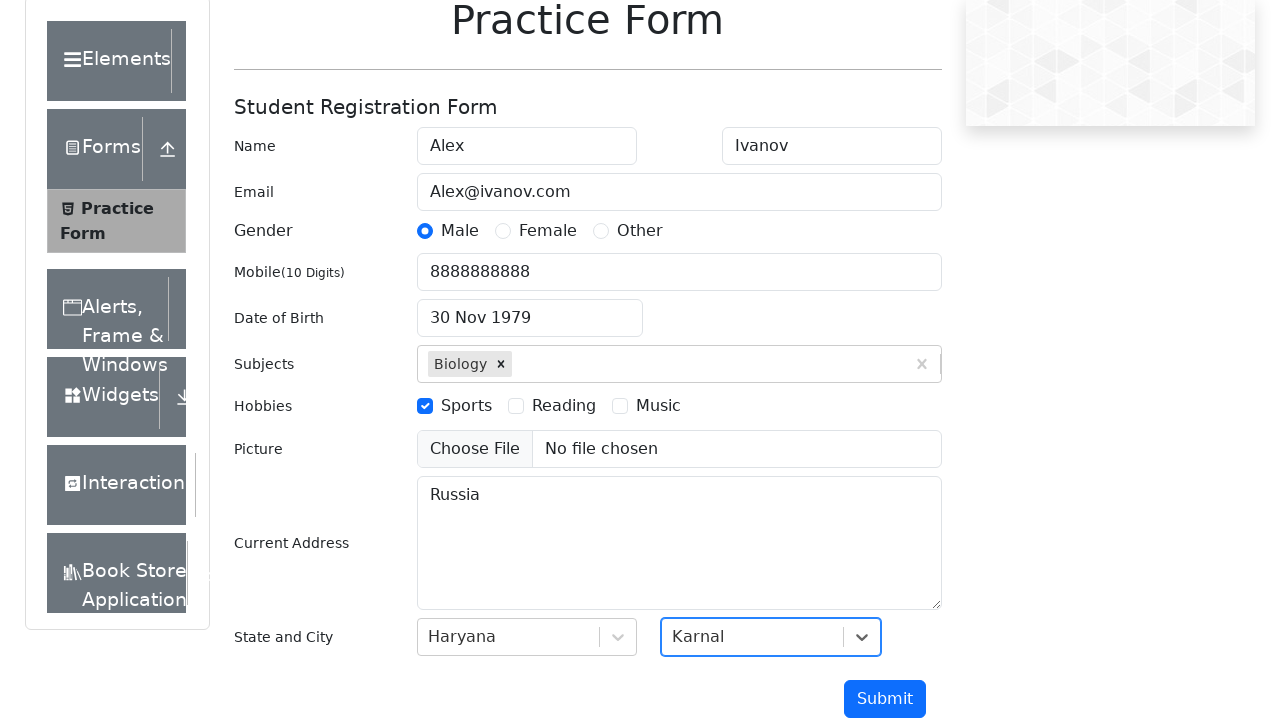

Clicked submit button to submit the registration form at (885, 699) on #submit
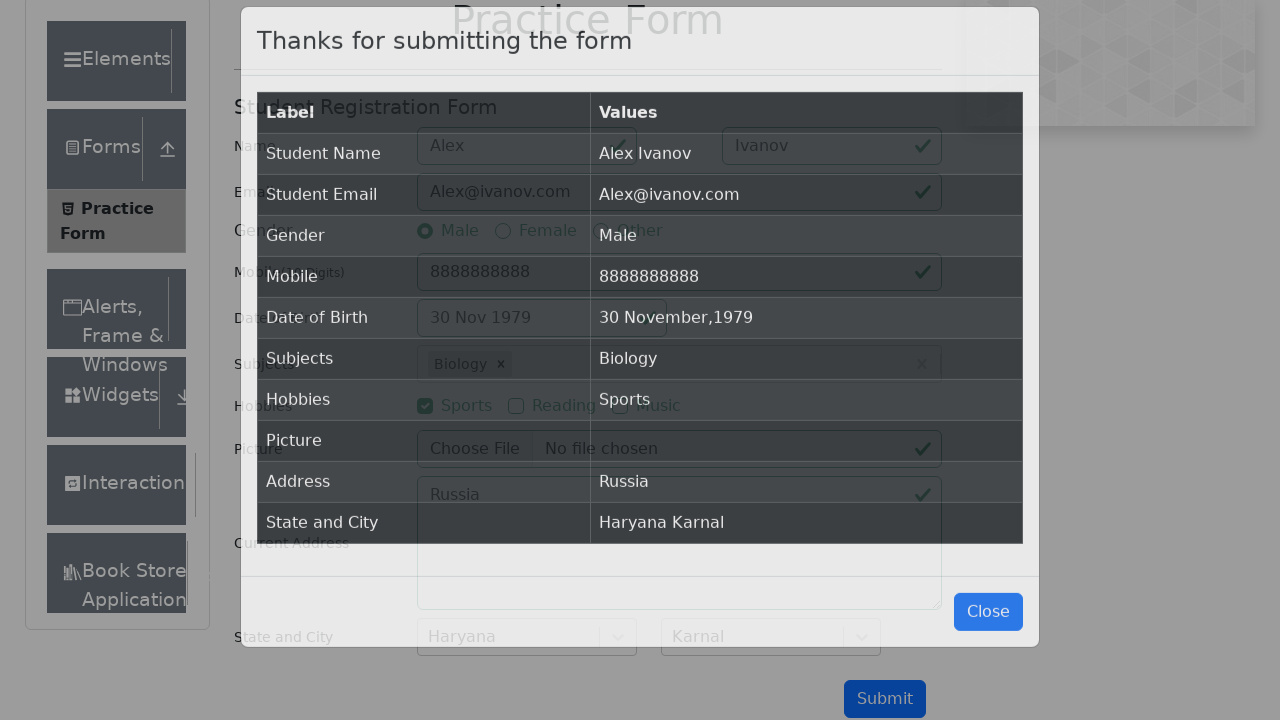

Results table loaded after form submission
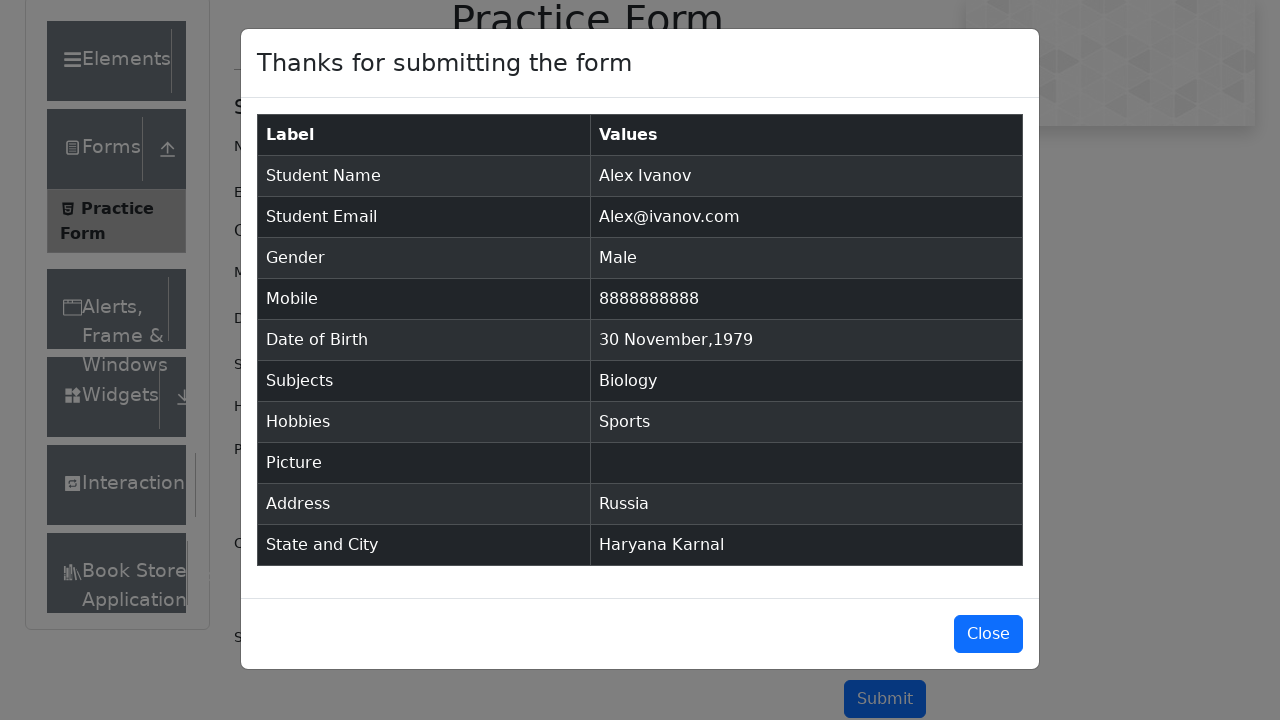

Verified full name 'Alex Ivanov' is displayed in results
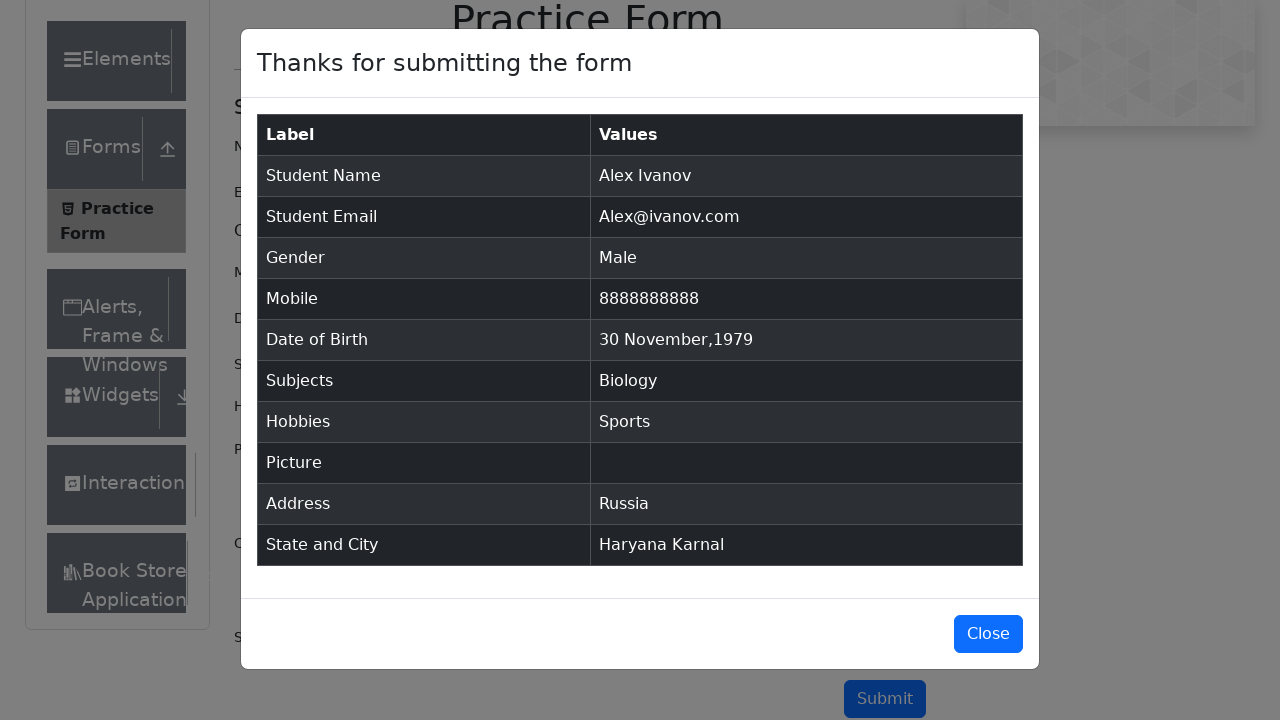

Verified email 'Alex@ivanov.com' is displayed in results
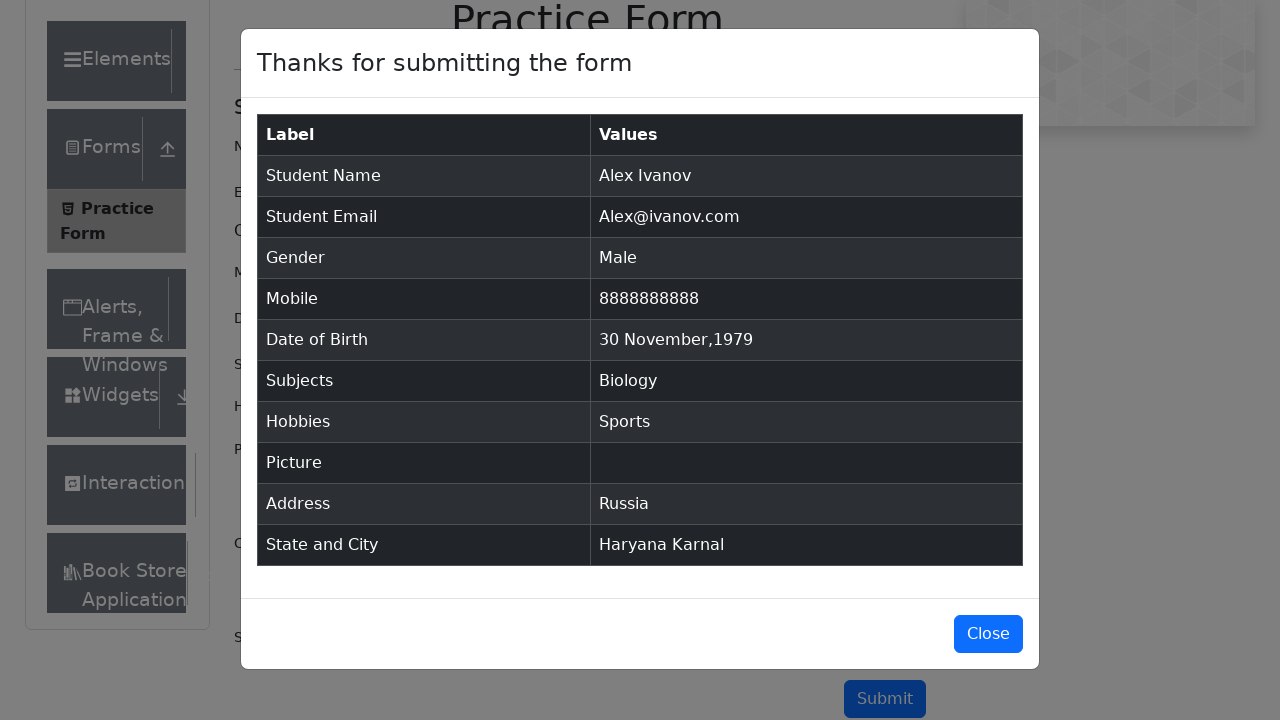

Verified gender 'Male' is displayed in results
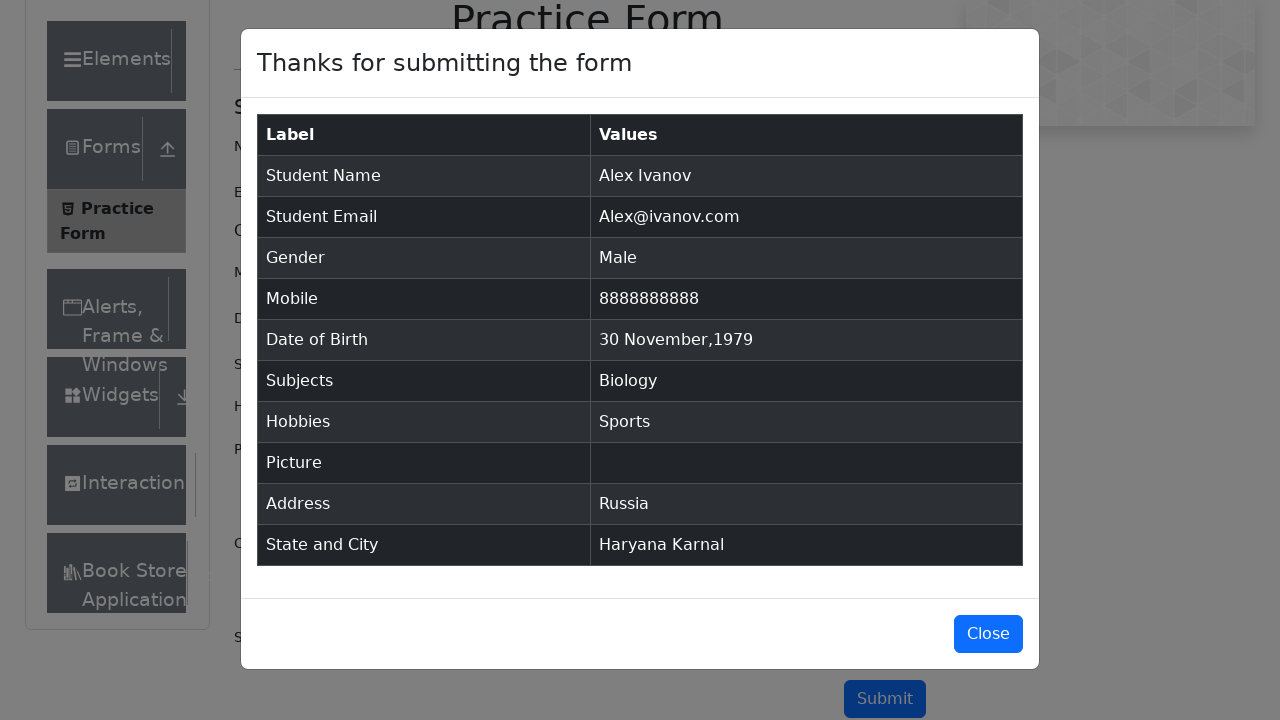

Verified phone number '8888888888' is displayed in results
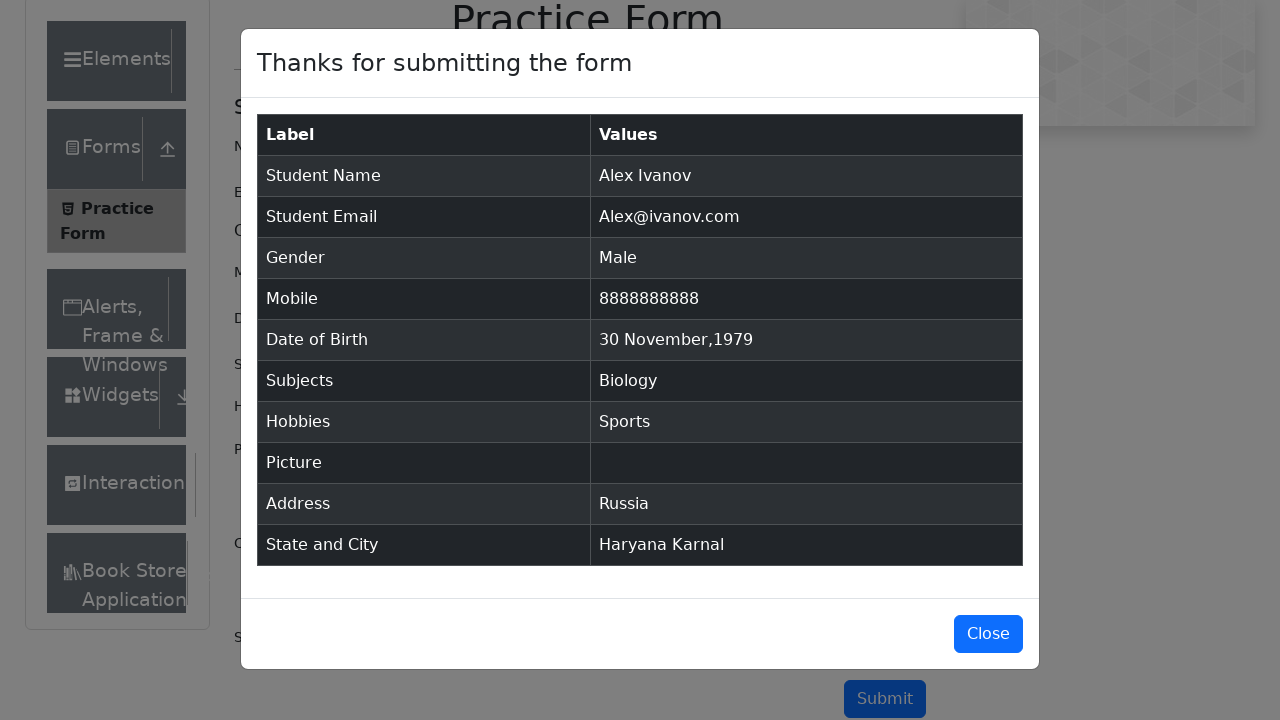

Verified date of birth '30 November,1979' is displayed in results
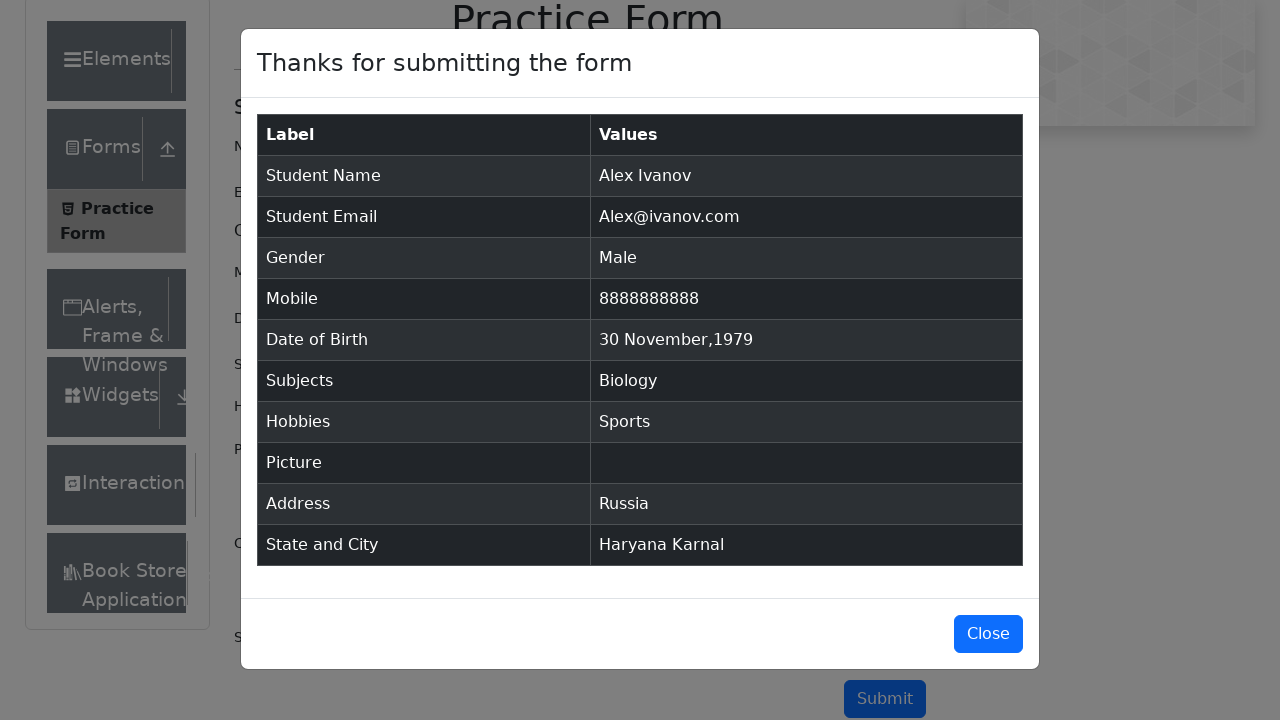

Verified subject 'Biology' is displayed in results
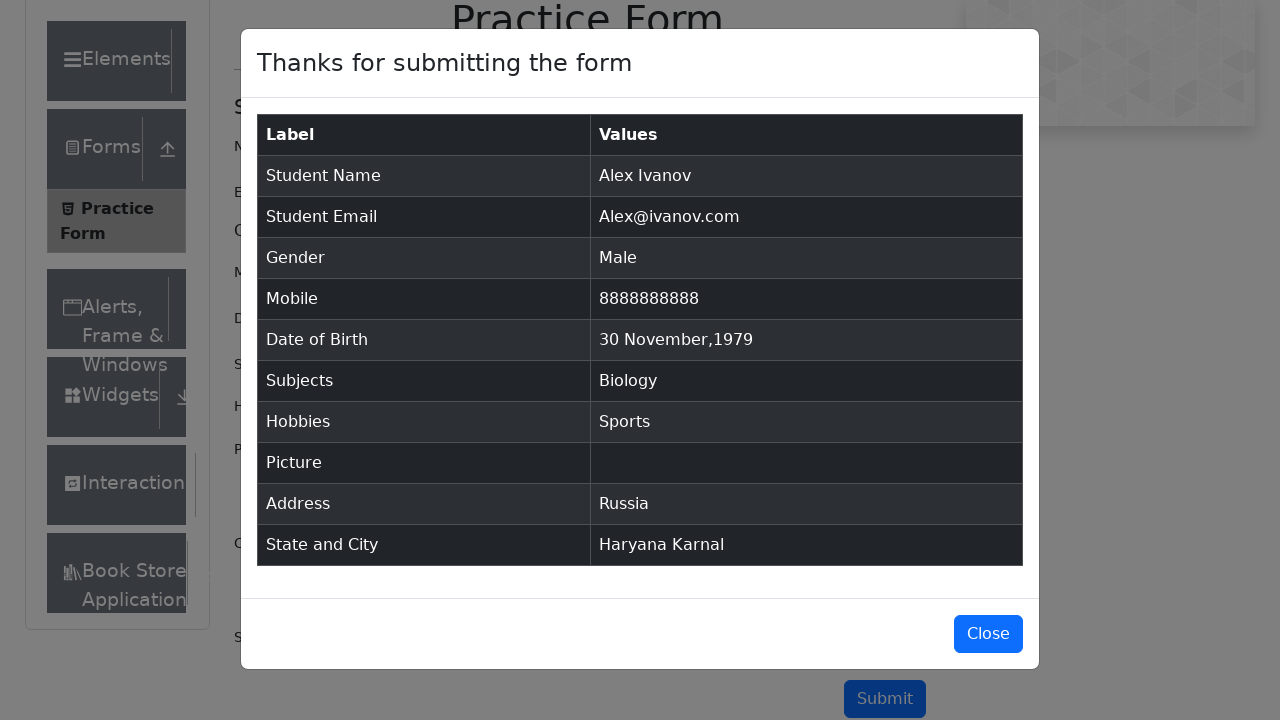

Verified hobby 'Sports' is displayed in results
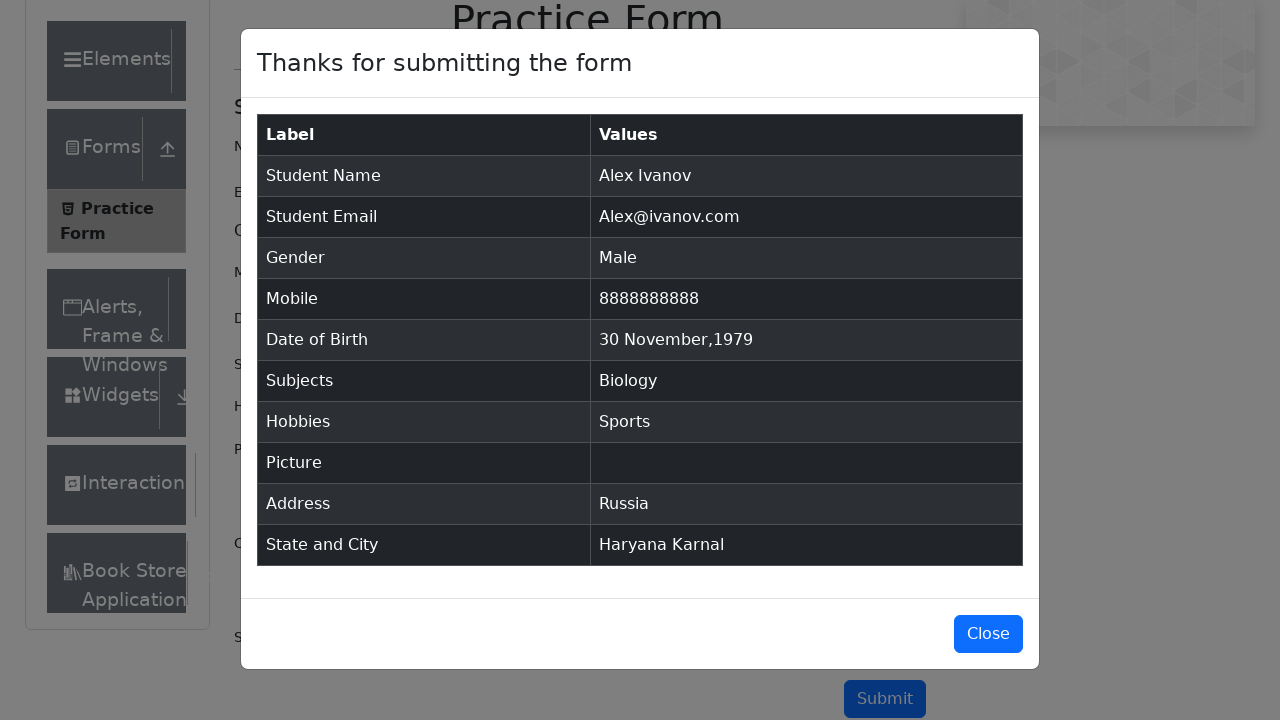

Verified address 'Russia' is displayed in results
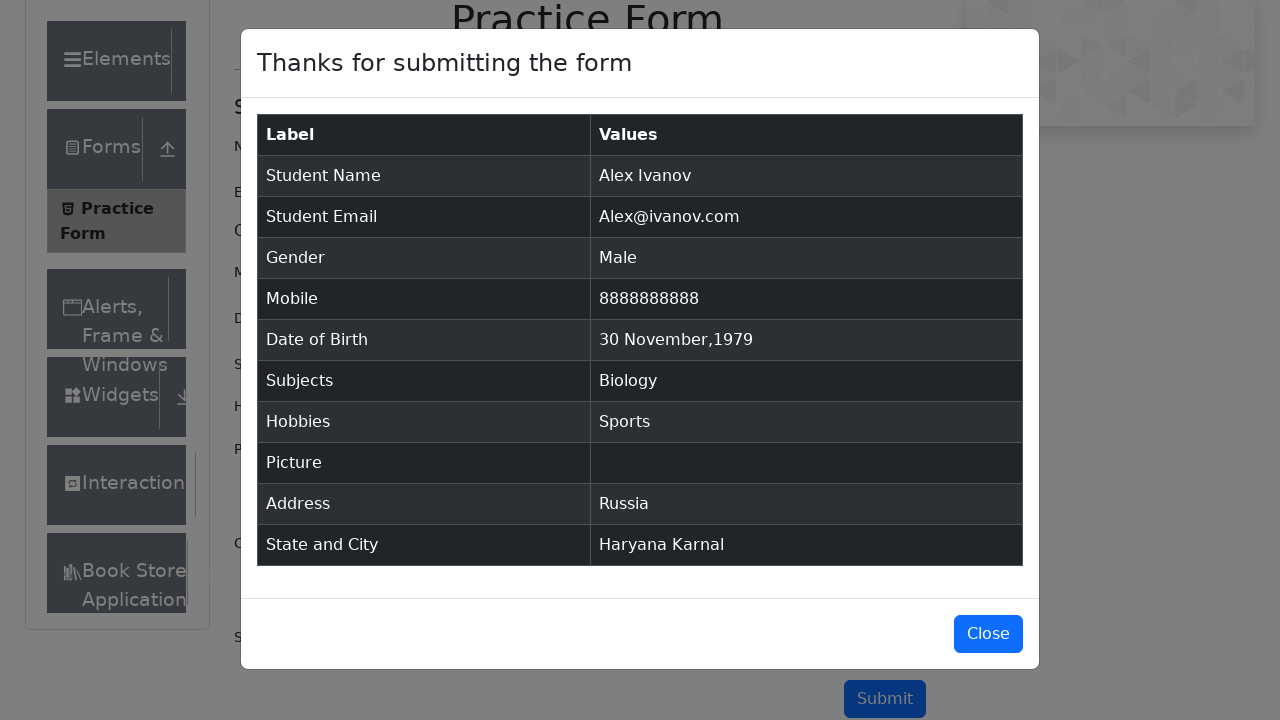

Verified state and city 'Haryana Karnal' is displayed in results
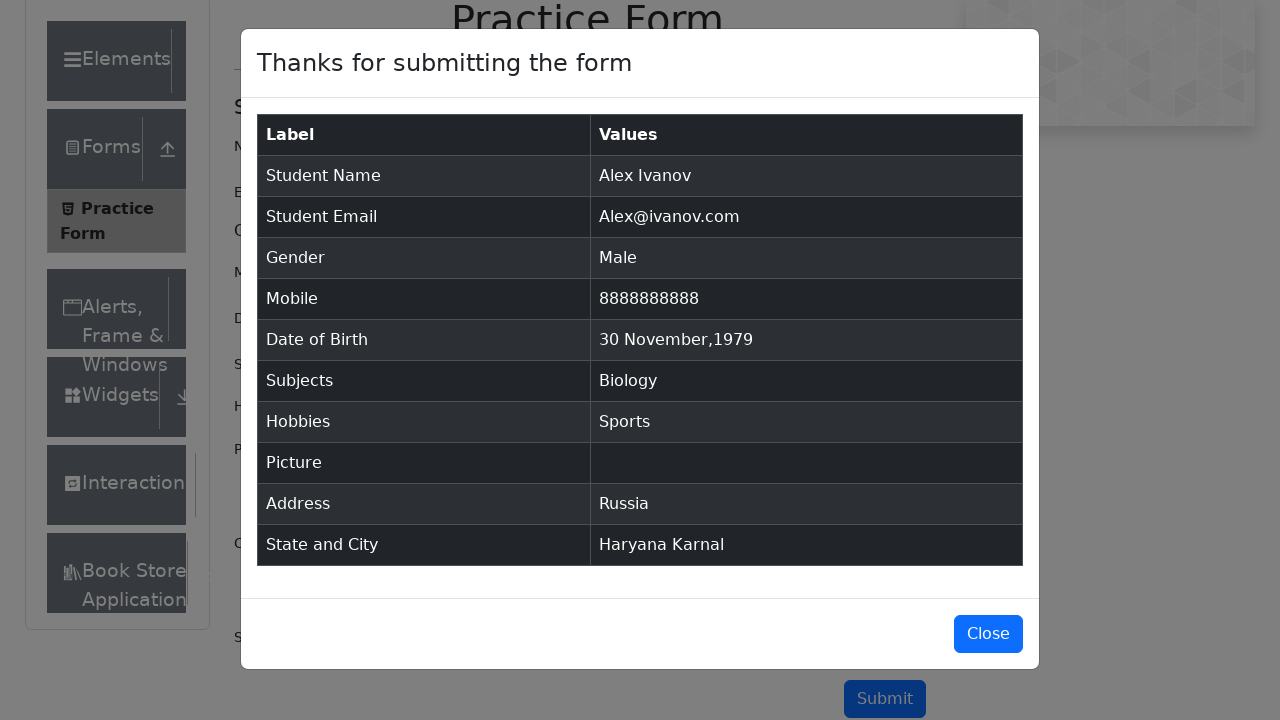

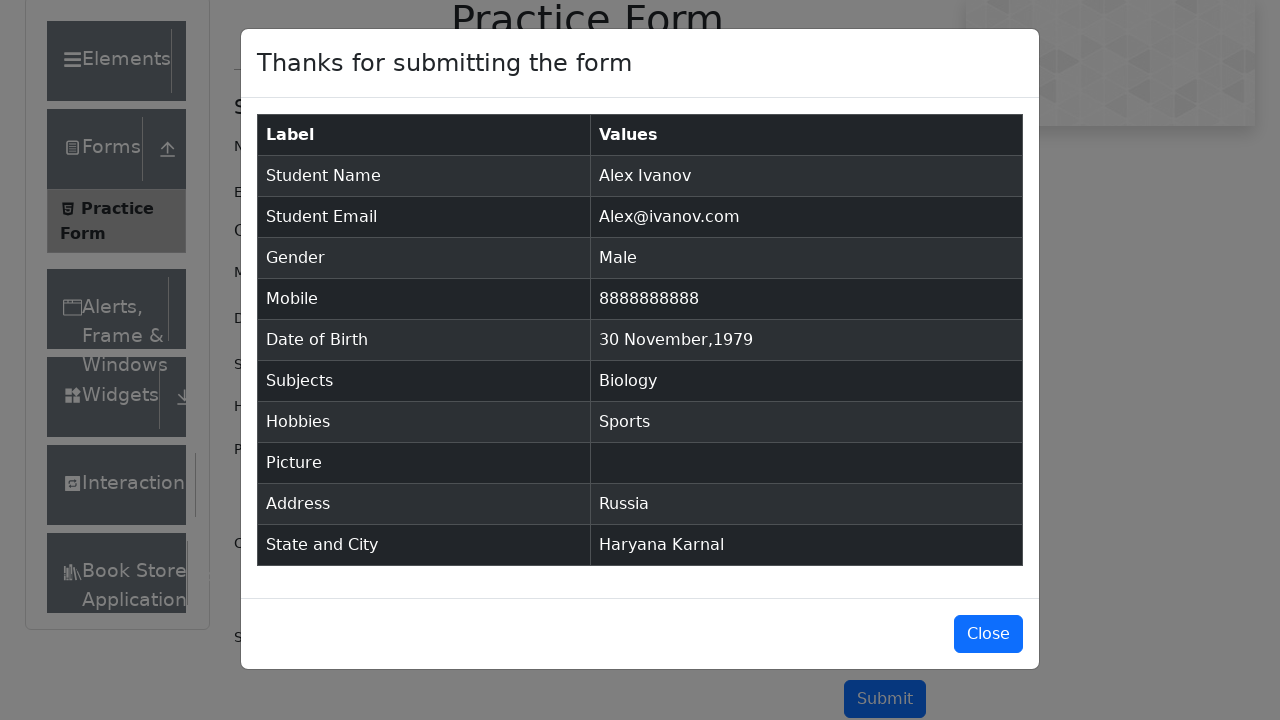